Tests dropdown select functionality by selecting options using visible text, index, and value methods on a single-select dropdown element

Starting URL: https://v1.training-support.net/selenium/selects

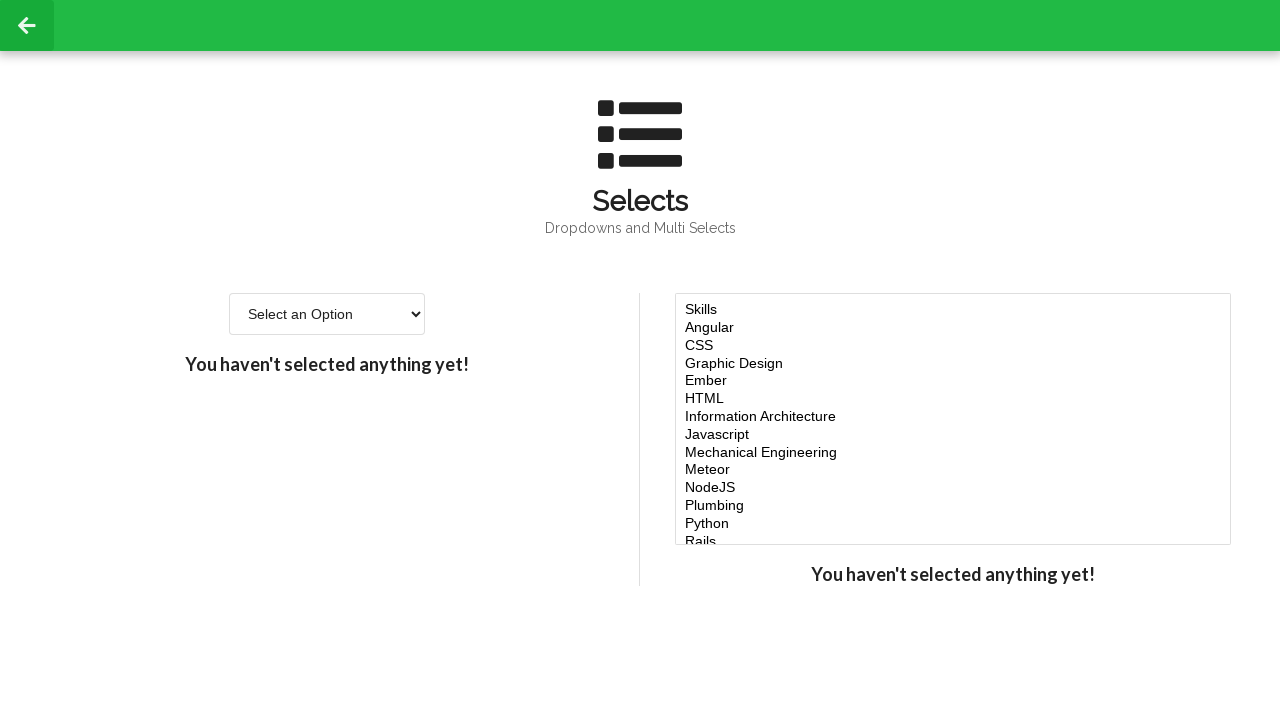

Selected 'Option 2' from single-select dropdown by visible text on #single-select
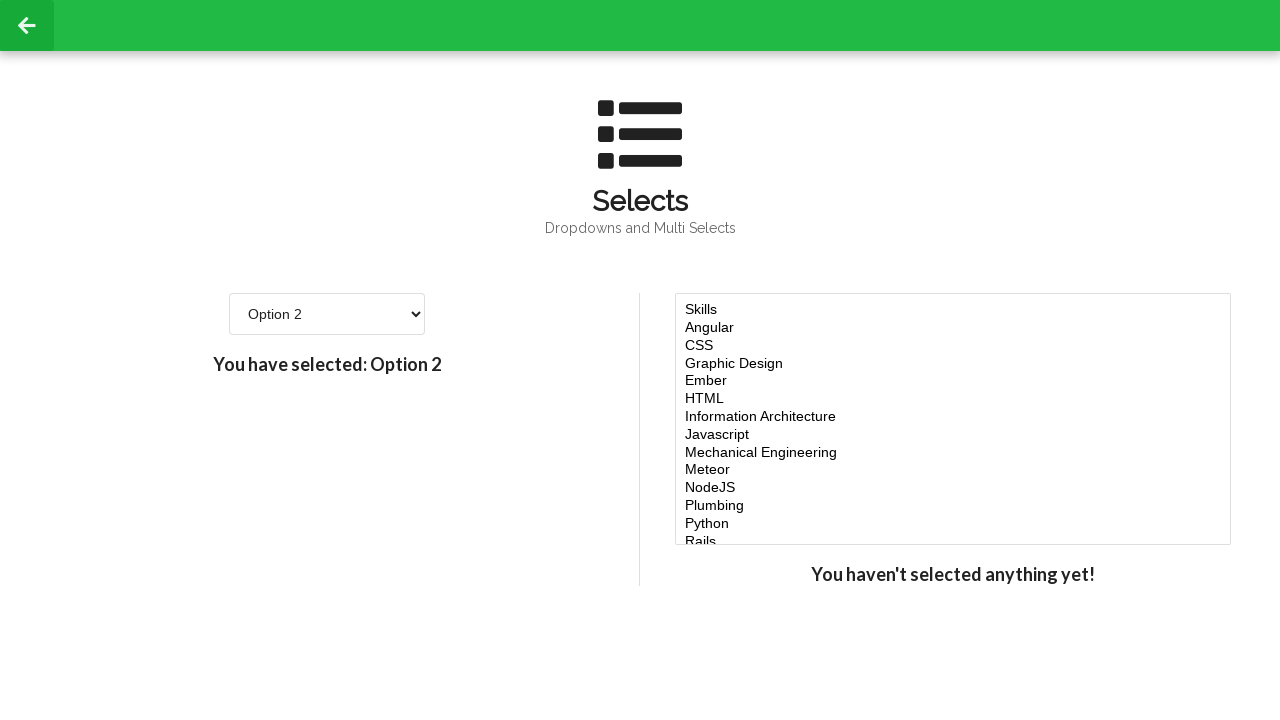

Selected fourth option (index 3) from single-select dropdown on #single-select
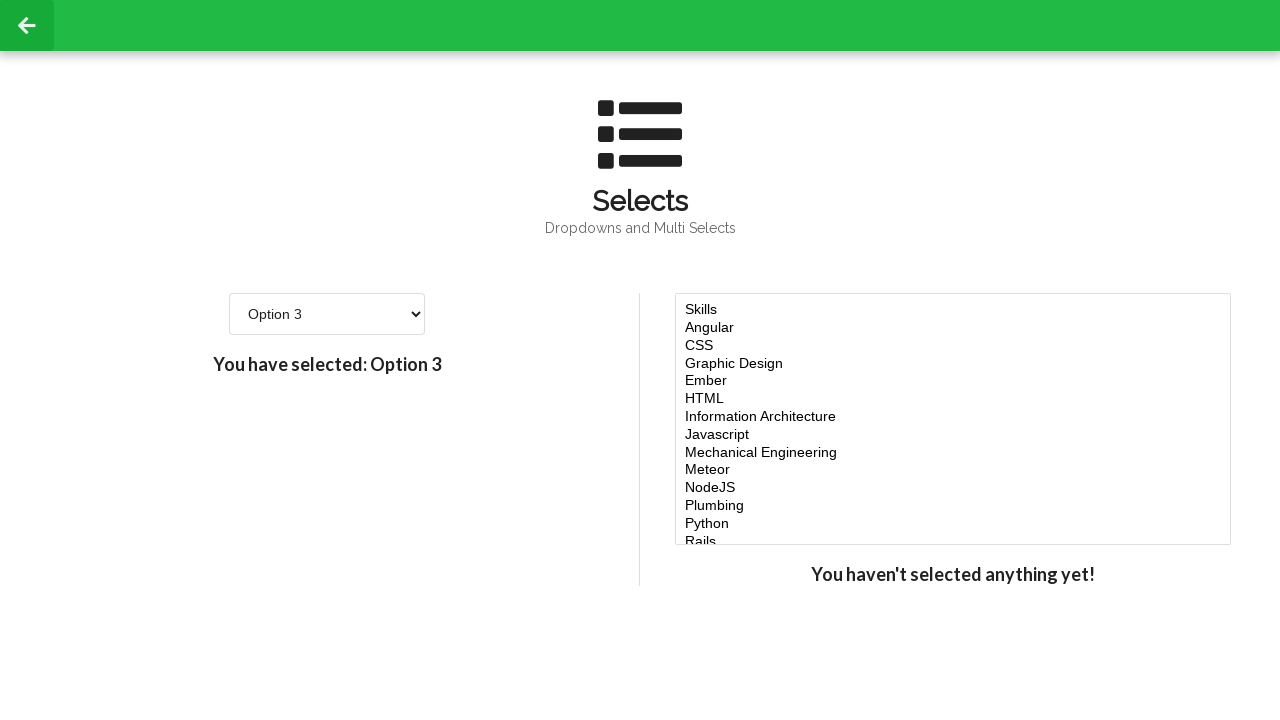

Selected option with value '4' from single-select dropdown on #single-select
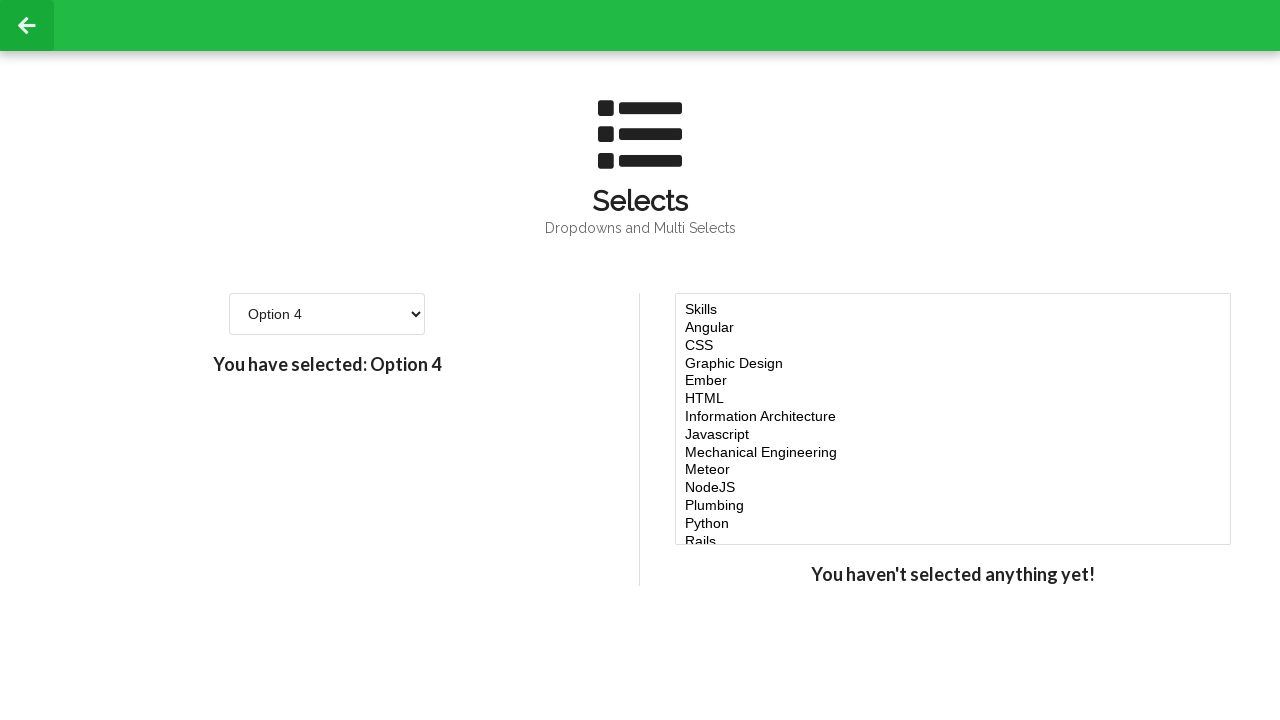

Verified single-select dropdown is visible on page
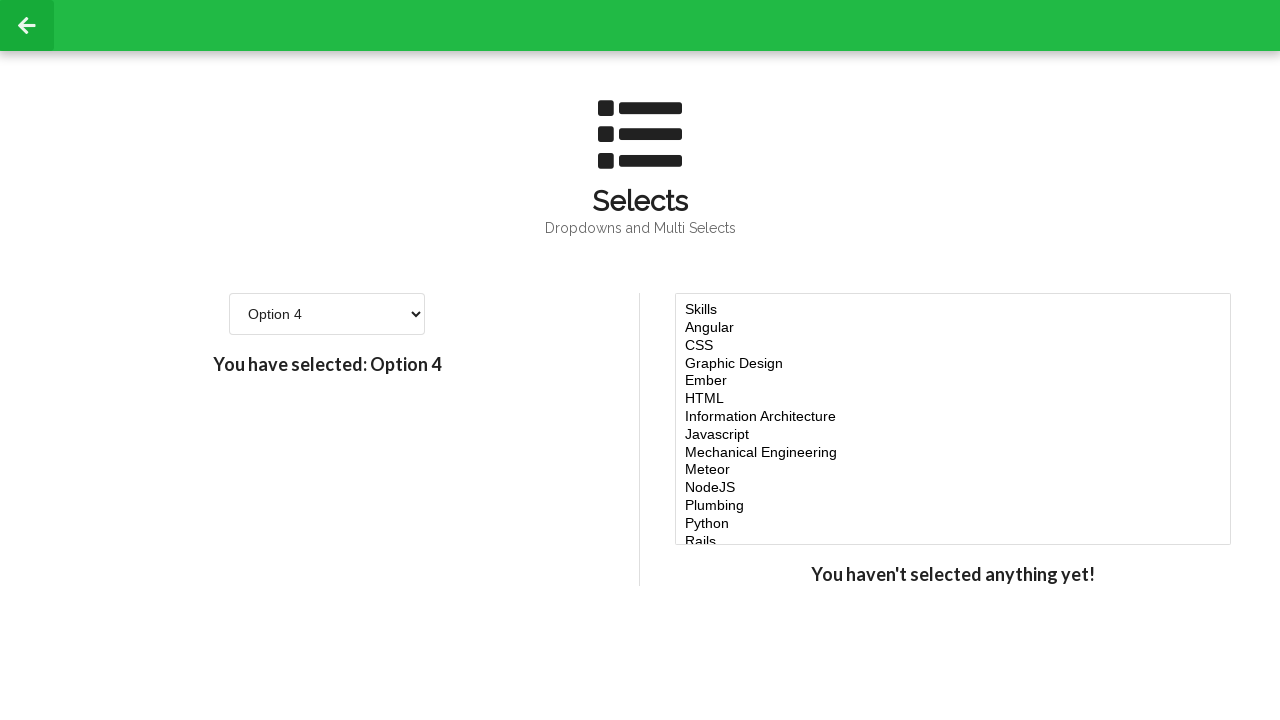

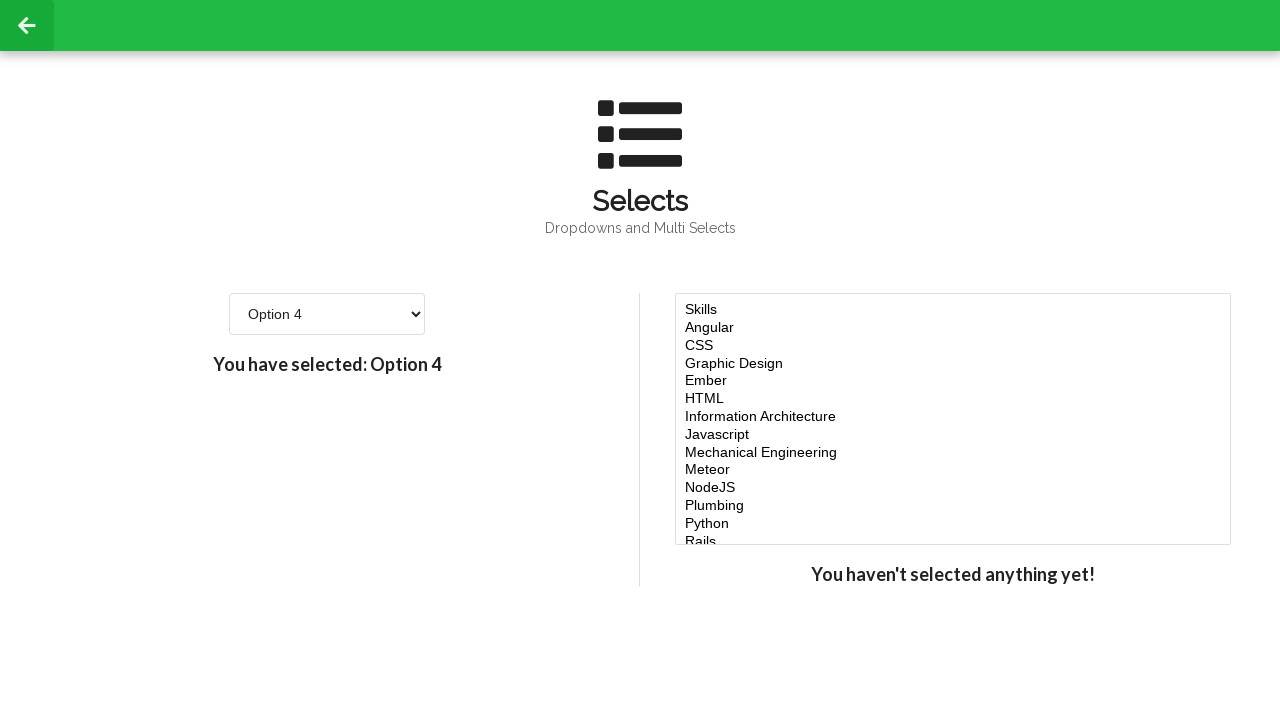